Navigates to OrangeHRM website and performs a mouse hover action on the Solutions menu item

Starting URL: https://www.orangehrm.com/

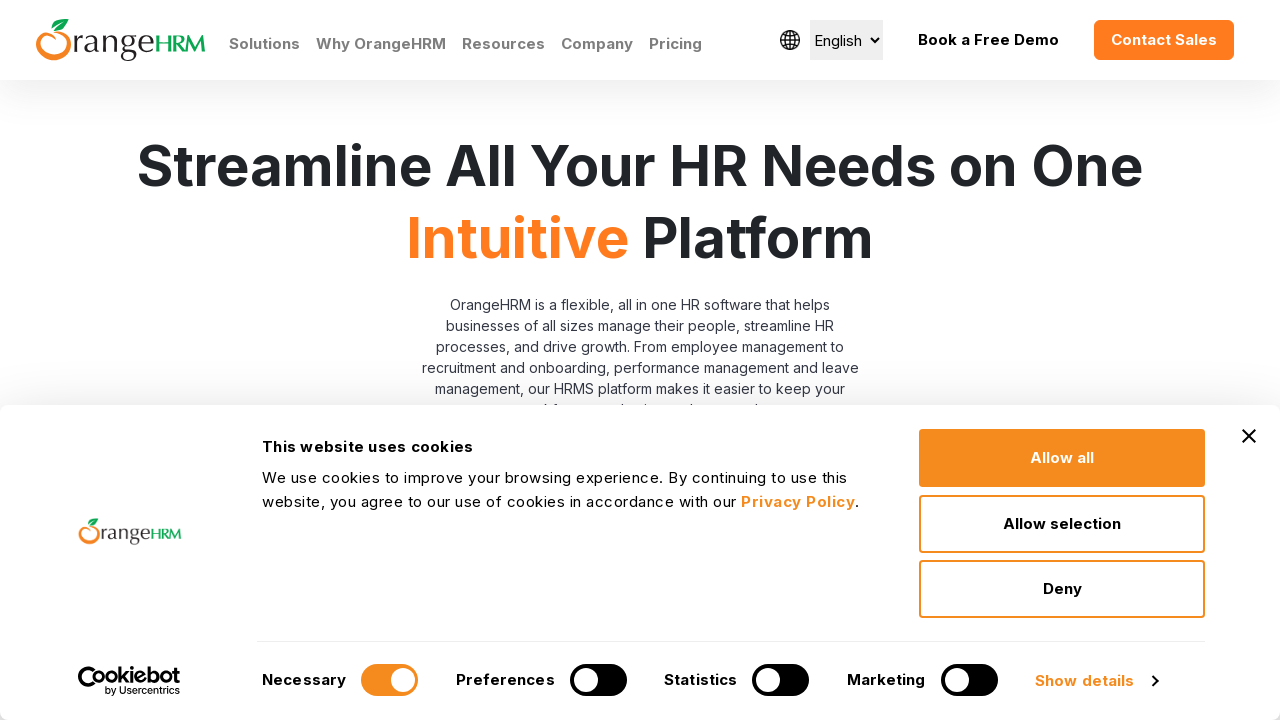

Navigated to OrangeHRM website
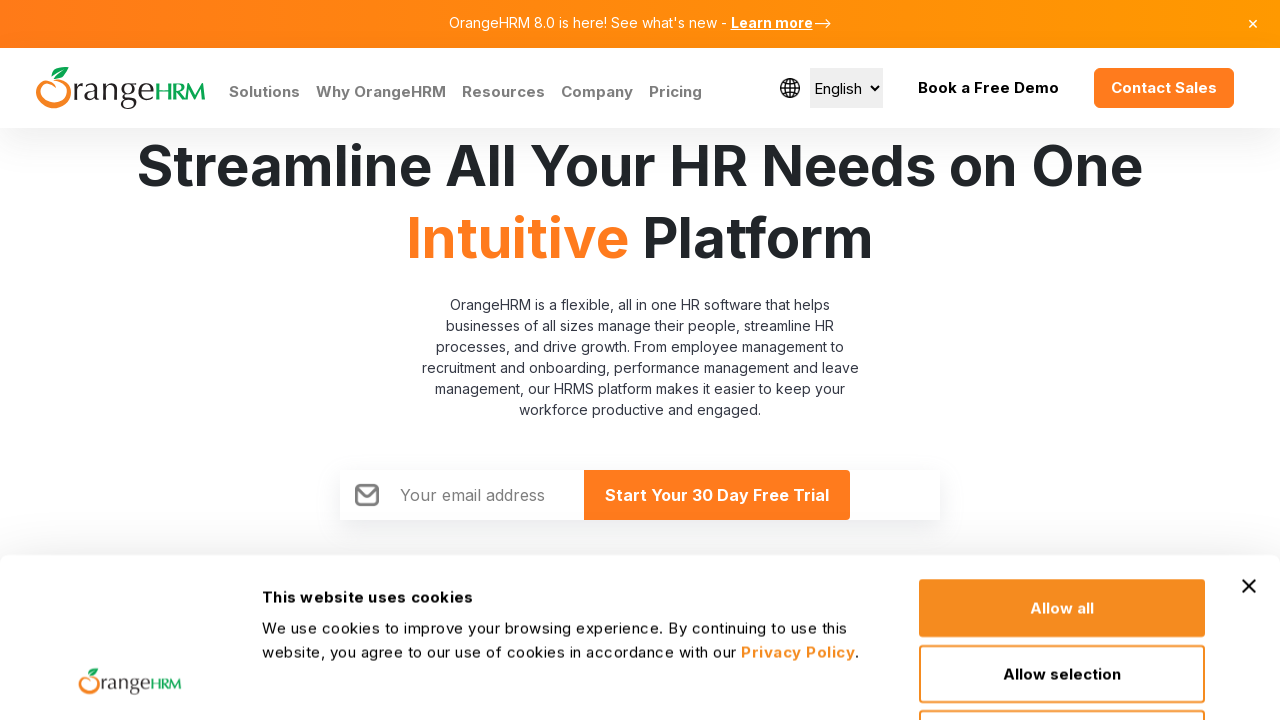

Hovered over Solutions menu item at (264, 92) on xpath=//a[text()='Solutions']
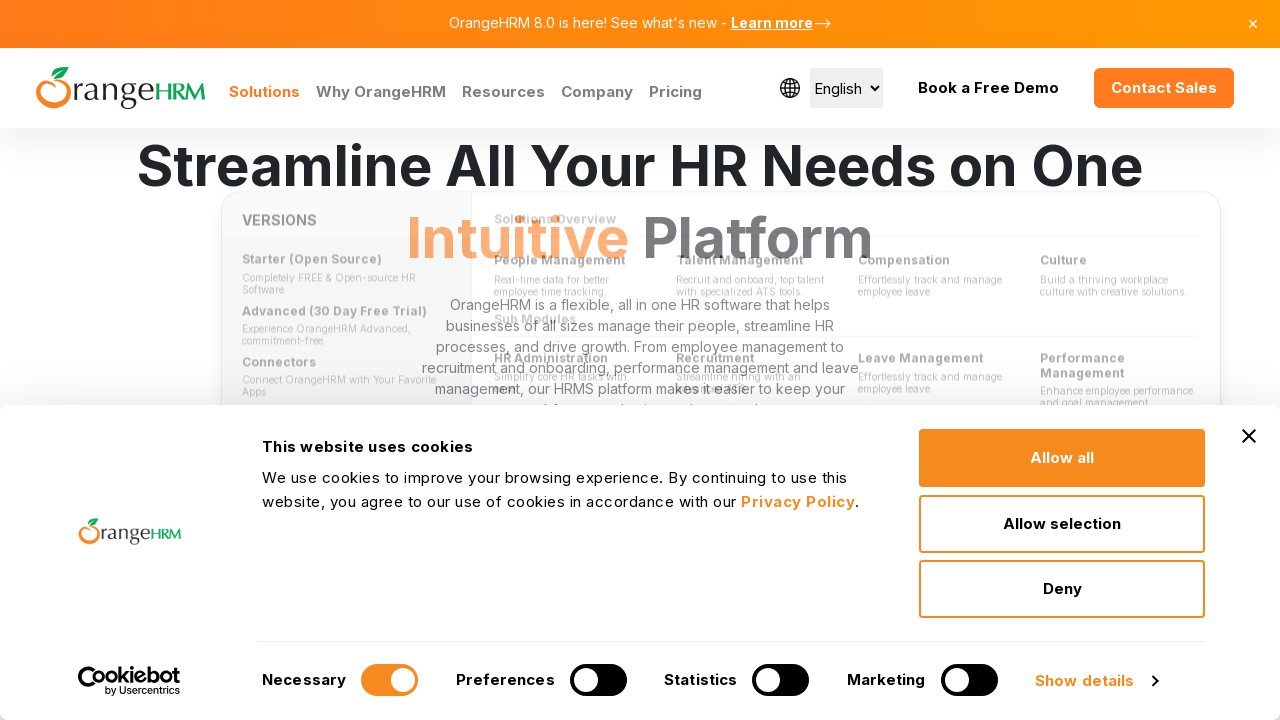

Waited for hover effect to be visible
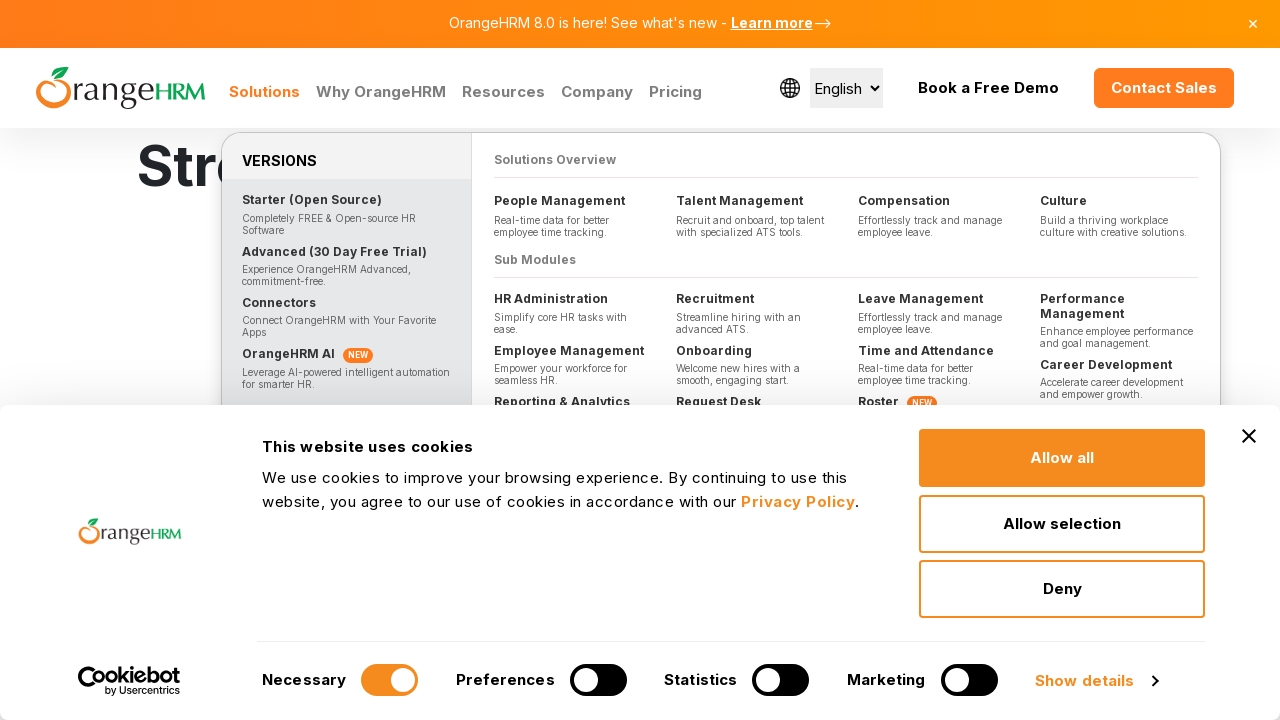

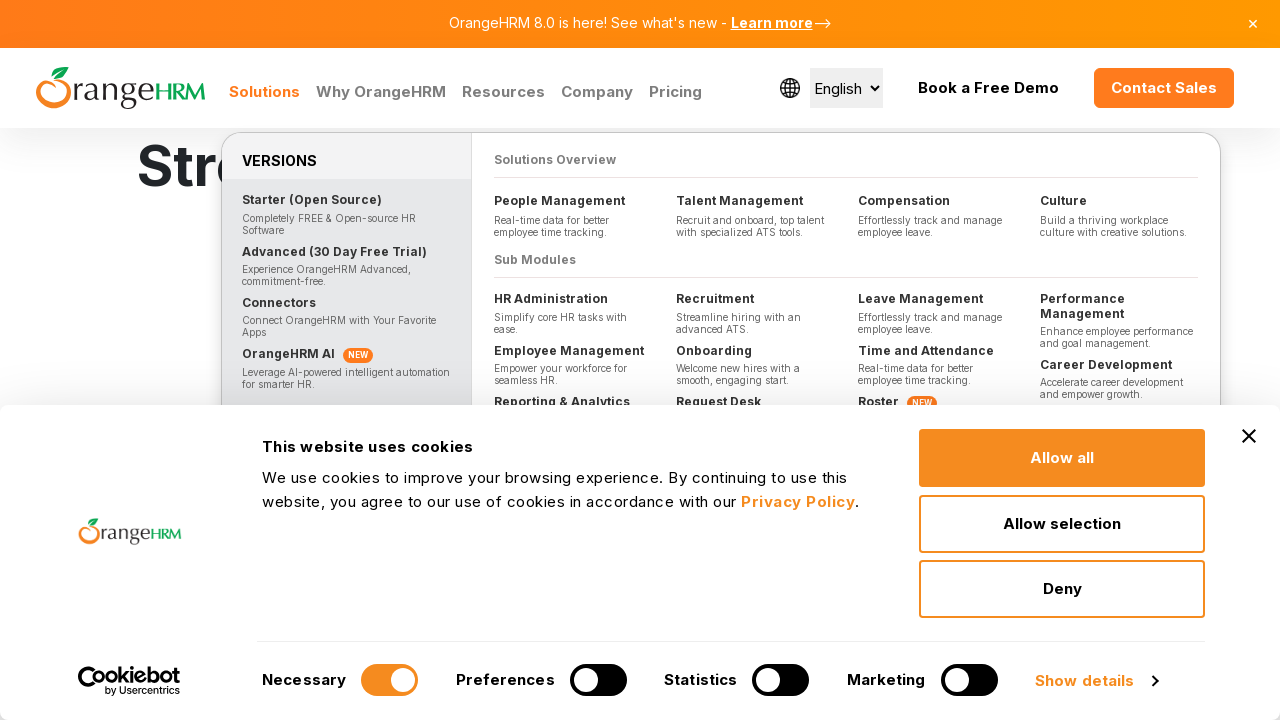